Tests various text box interactions including typing text, appending text, checking if a text box is disabled, clearing text, retrieving text values, and using Tab key to move focus between elements.

Starting URL: https://www.leafground.com/input.xhtml

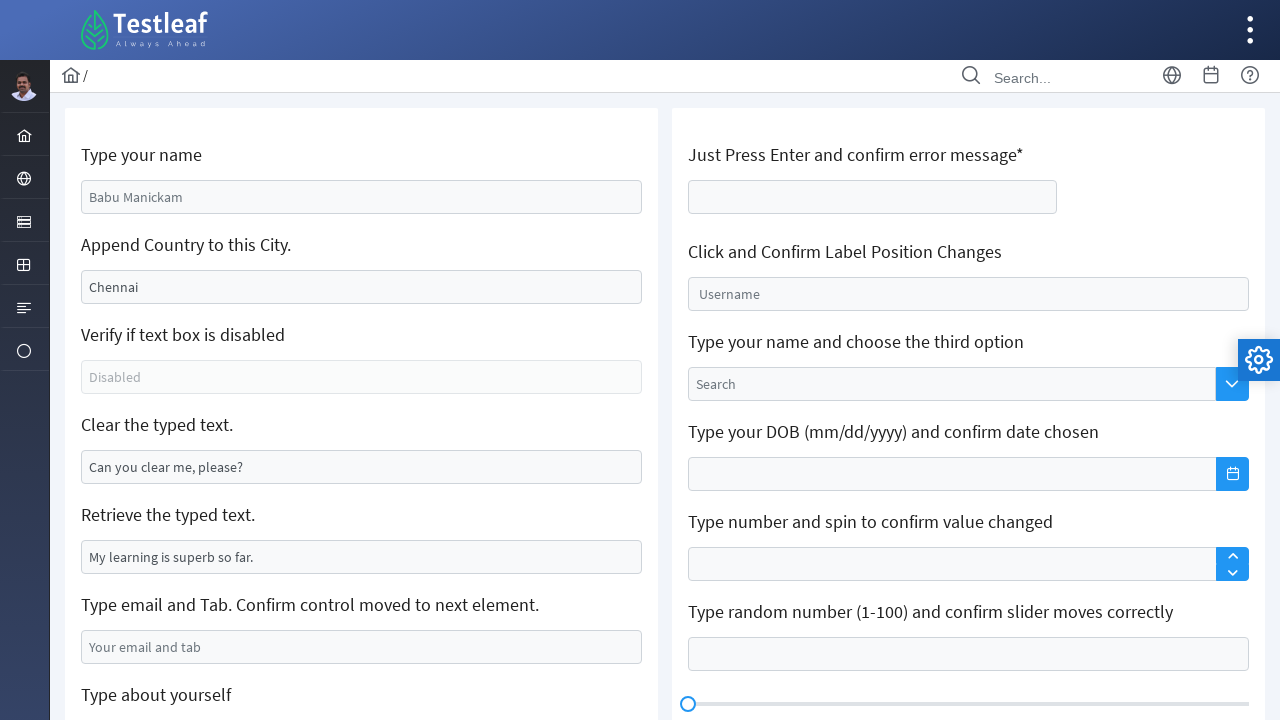

Navigated to LeafGround input test page
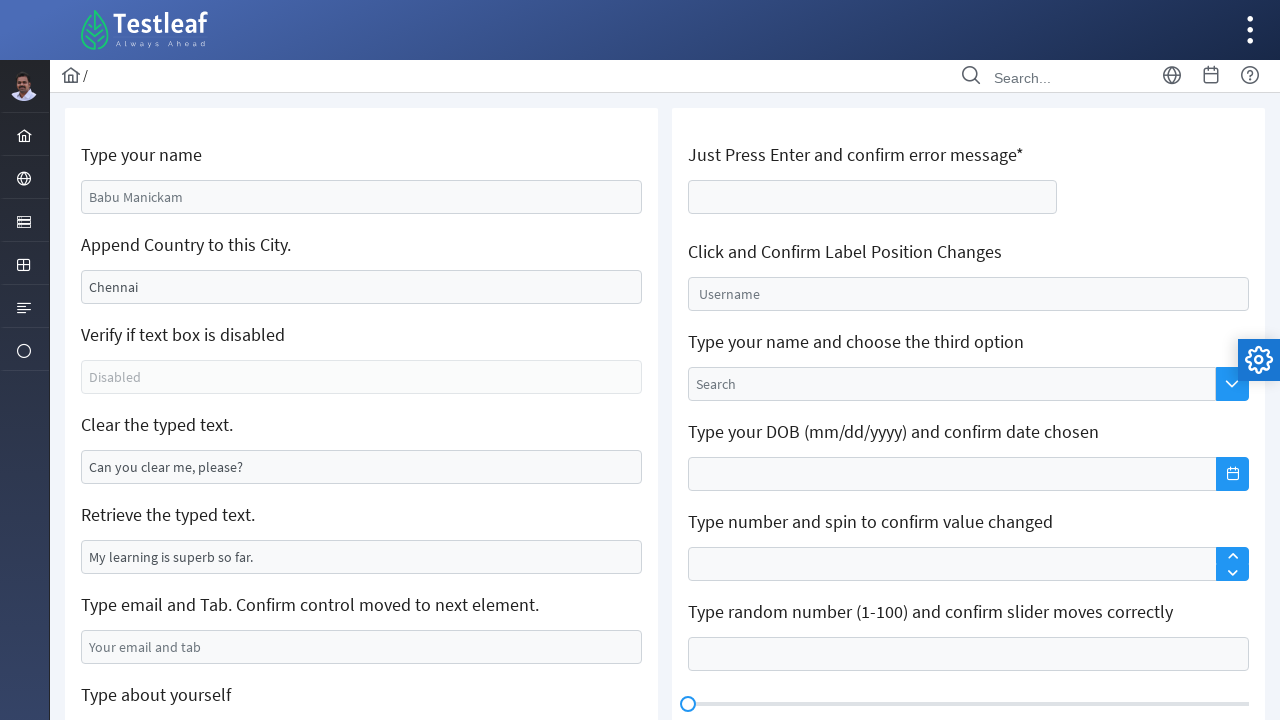

Filled name field with 'Michael Thompson' on #j_idt88\:name
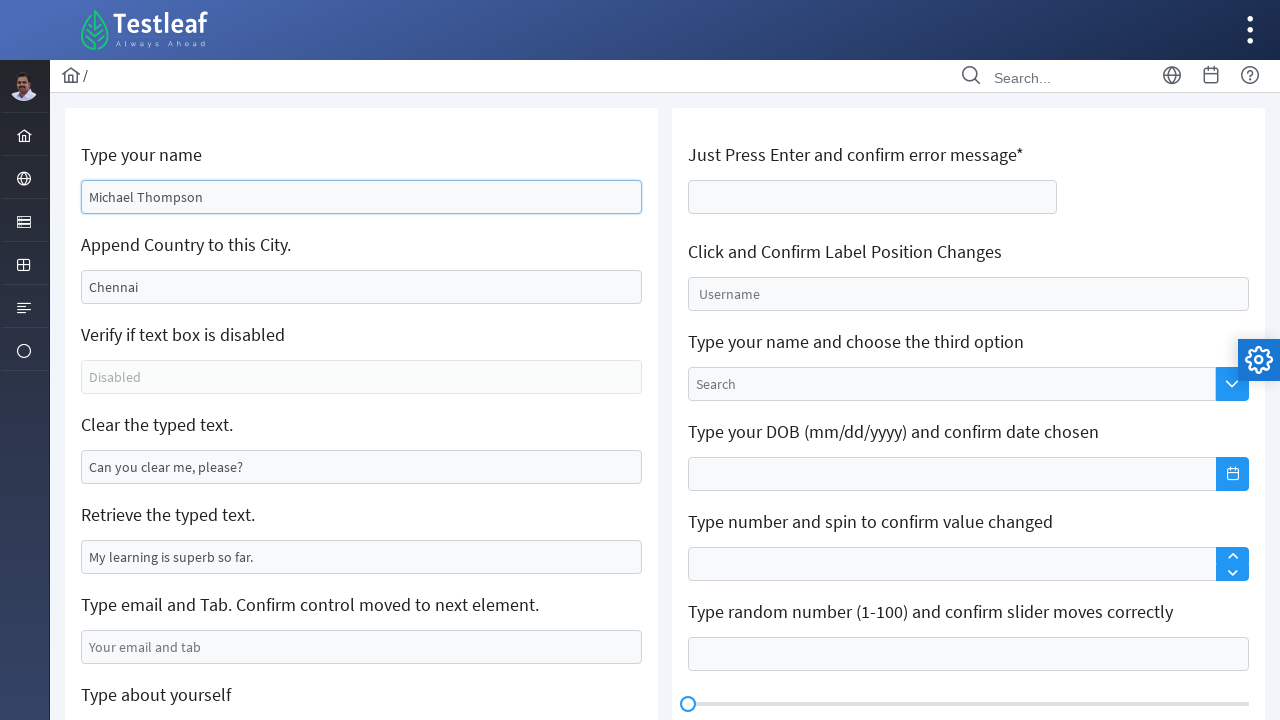

Filled city field with 'Australia' on #j_idt88\:j_idt91
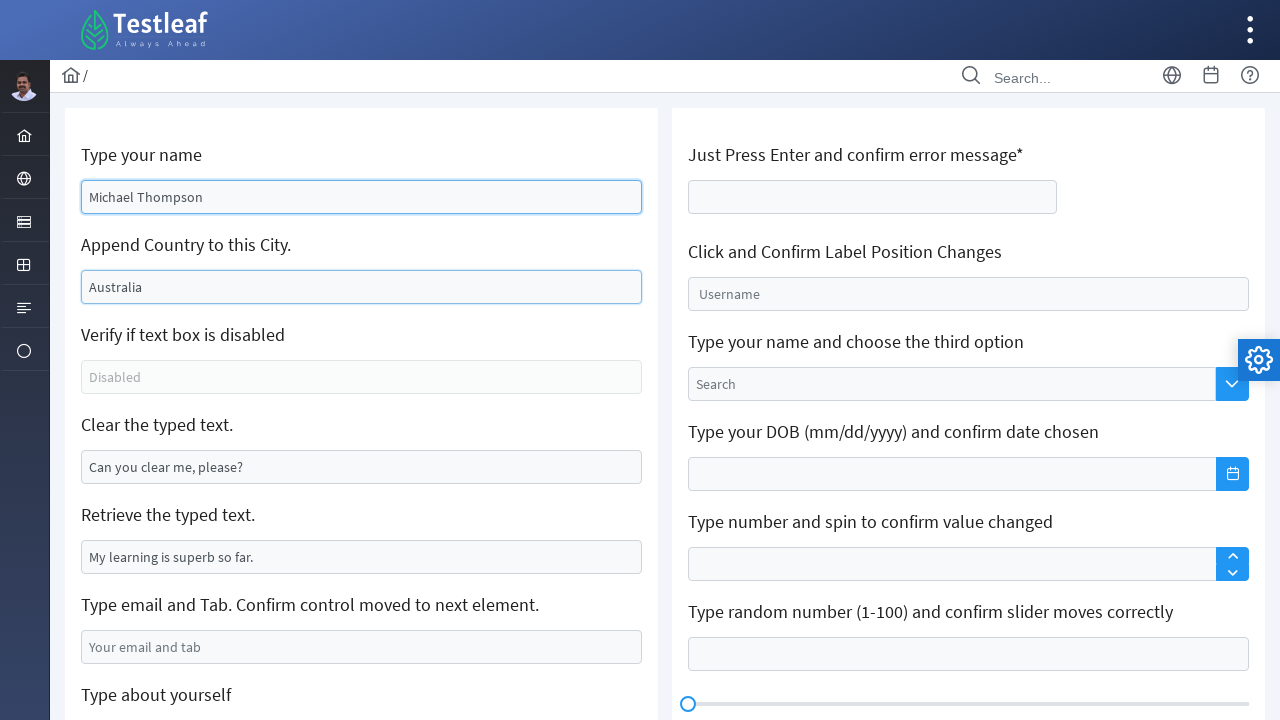

Checked if disabled text box is disabled: True
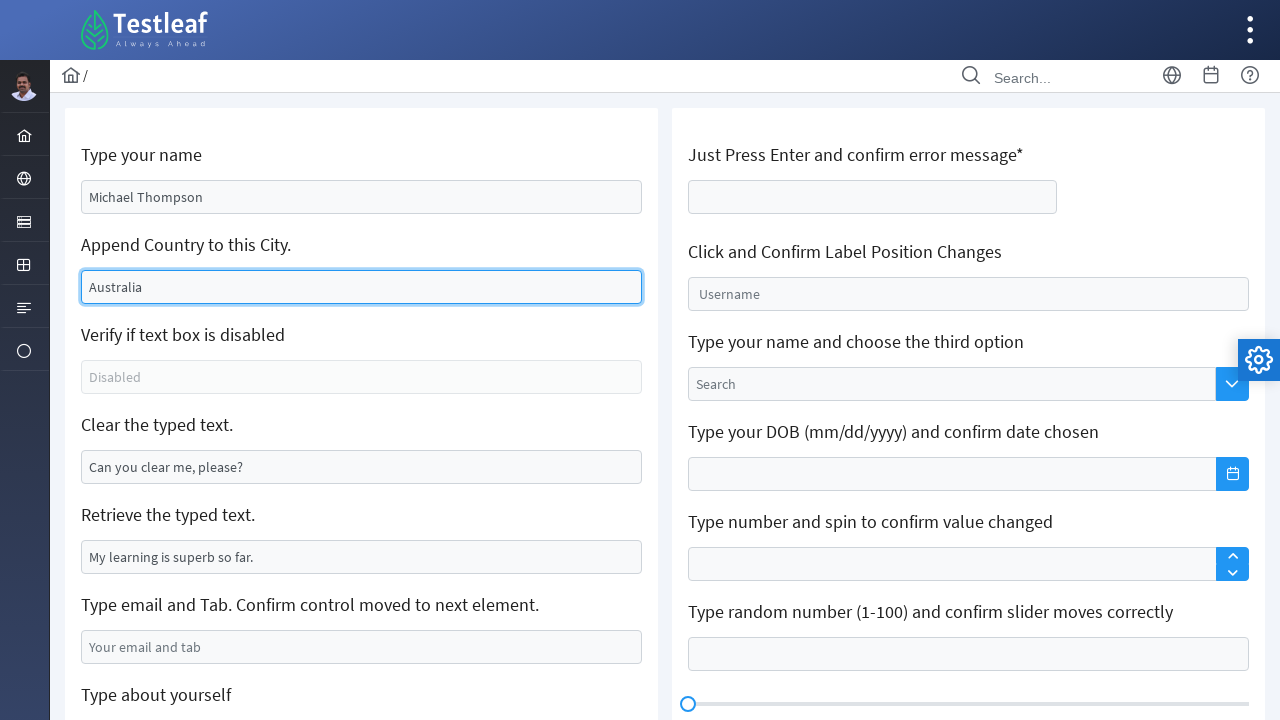

Cleared text in the clear text field on #j_idt88\:j_idt95
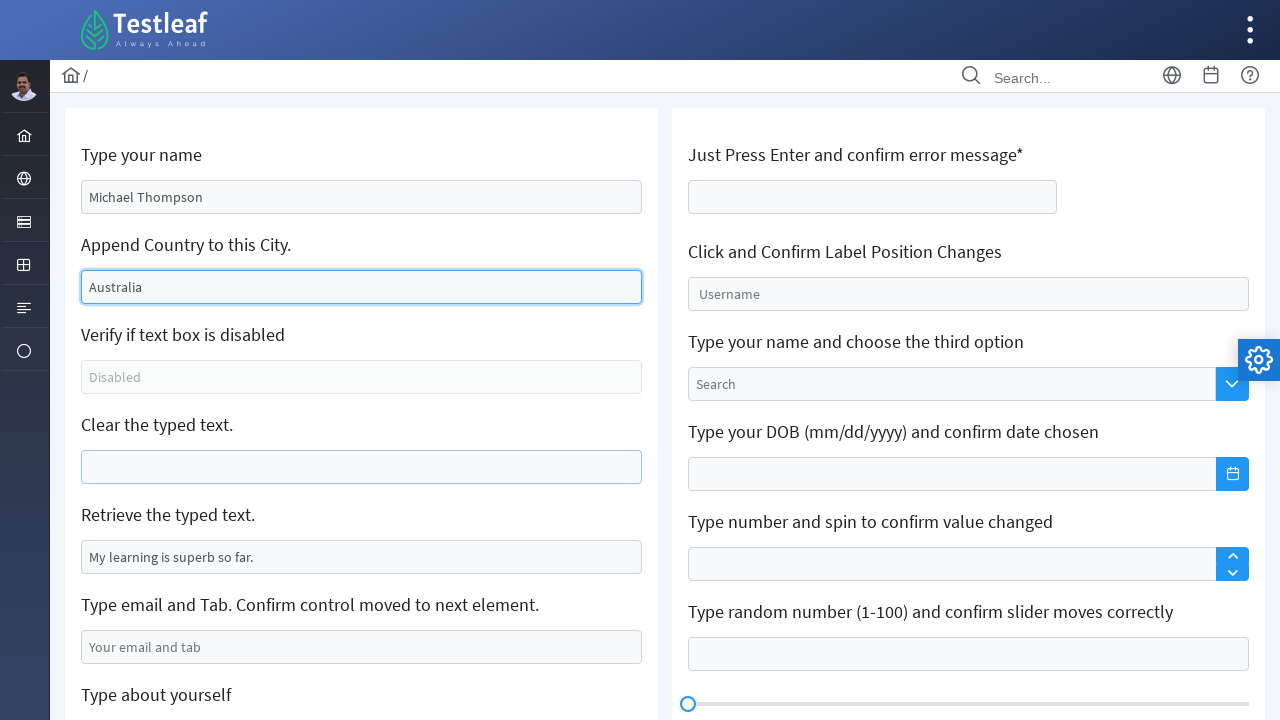

Retrieved text value from text field: 'My learning is superb so far.'
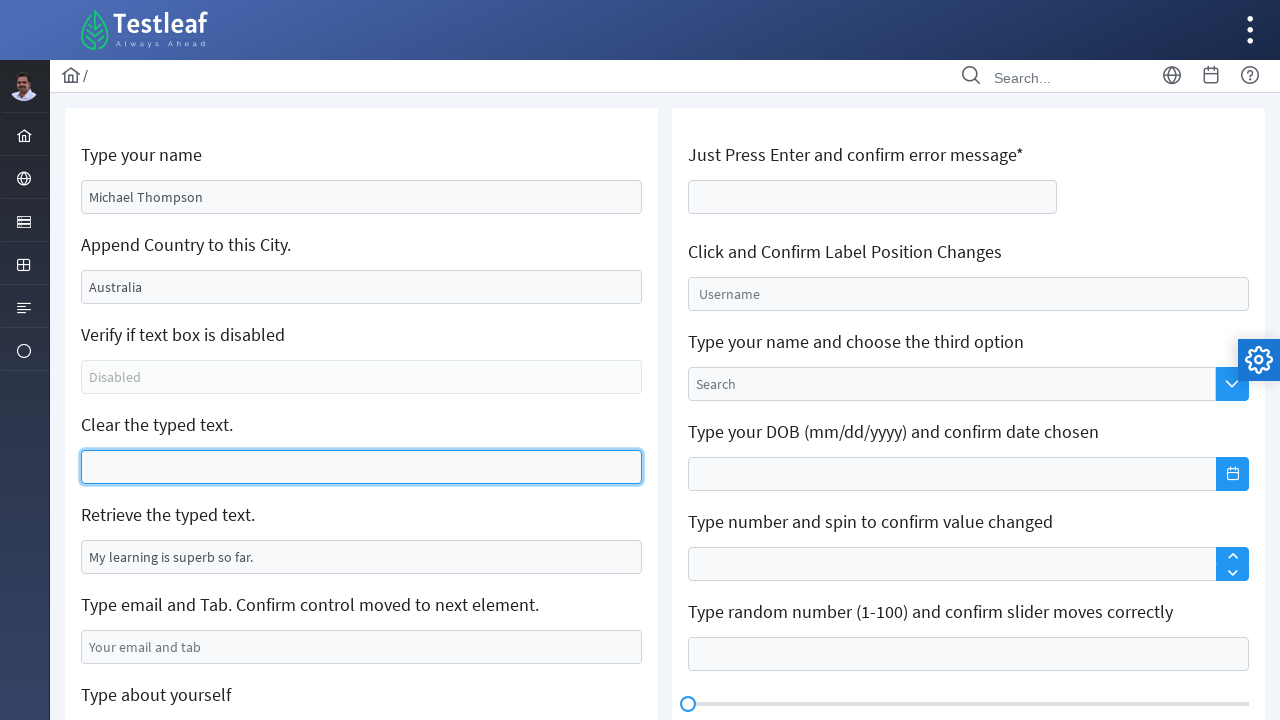

Filled email field with 'michael.thompson@example.com' on #j_idt88\:j_idt99
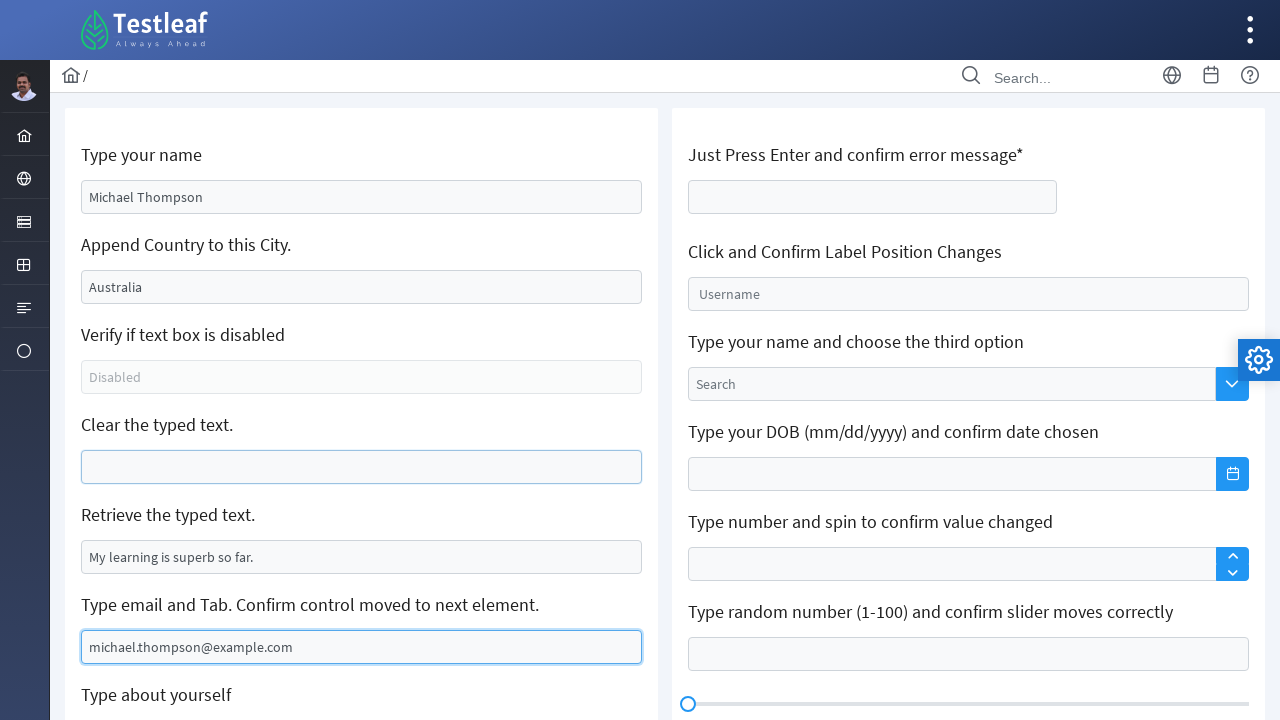

Pressed Tab key to move focus to next element
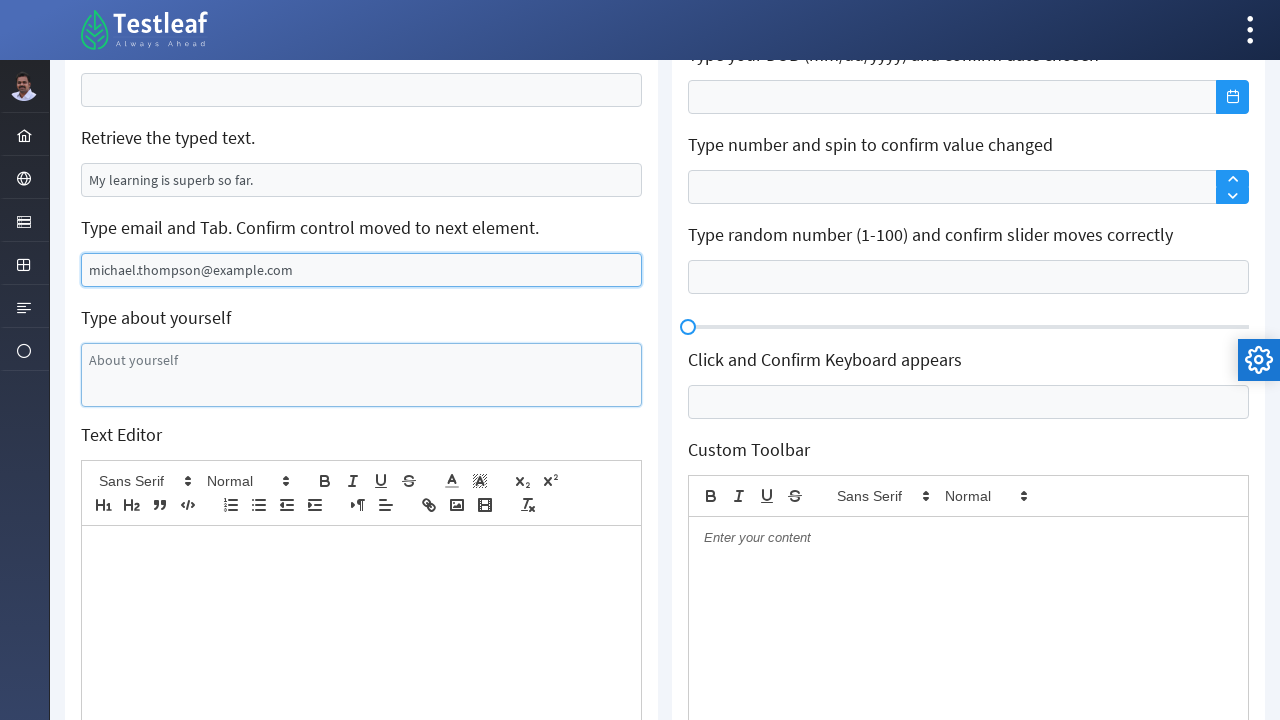

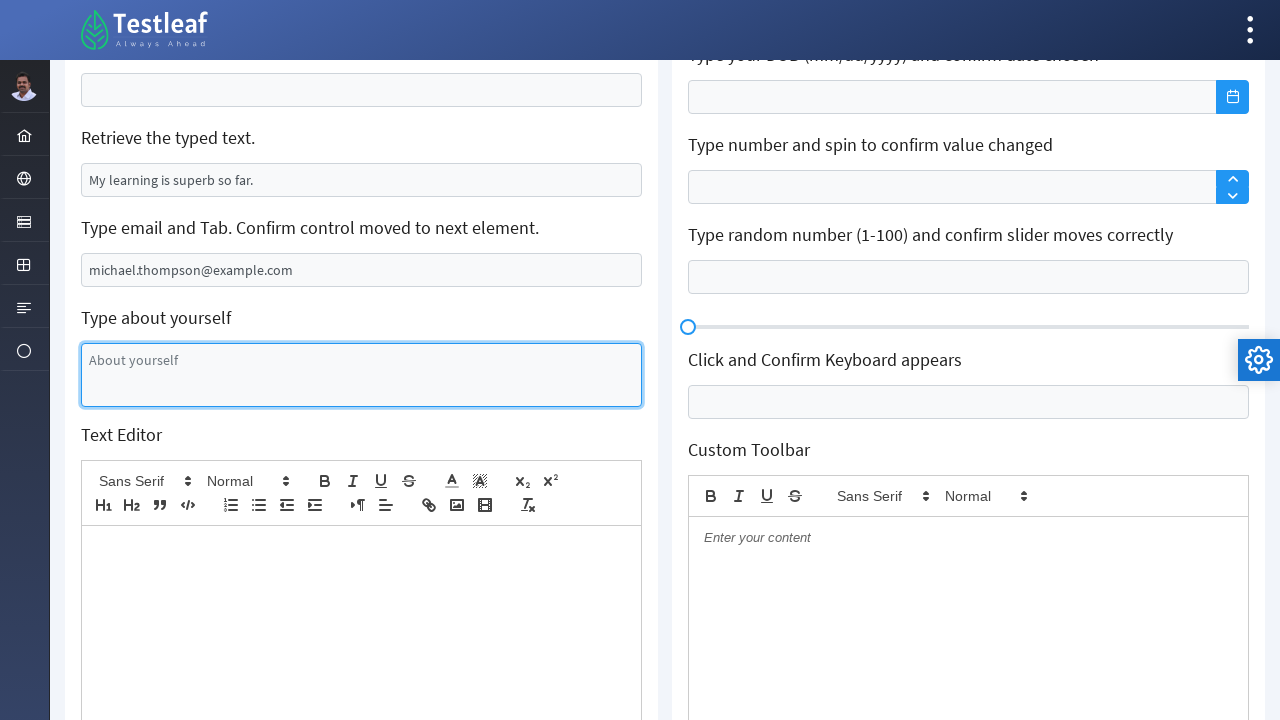